Tests dynamic dropdown functionality by selecting origin and destination cities from interconnected dropdown menus

Starting URL: https://rahulshettyacademy.com/dropdownsPractise/

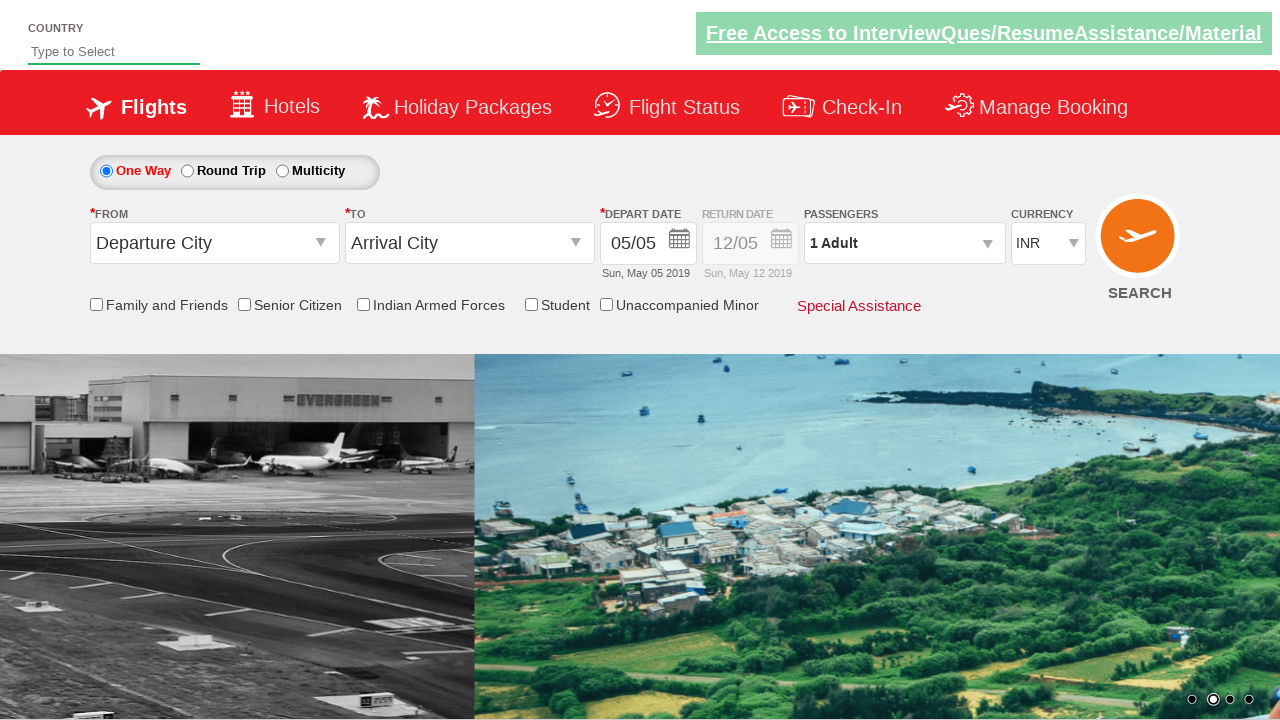

Clicked on the origin station dropdown at (214, 243) on #ctl00_mainContent_ddl_originStation1_CTXT
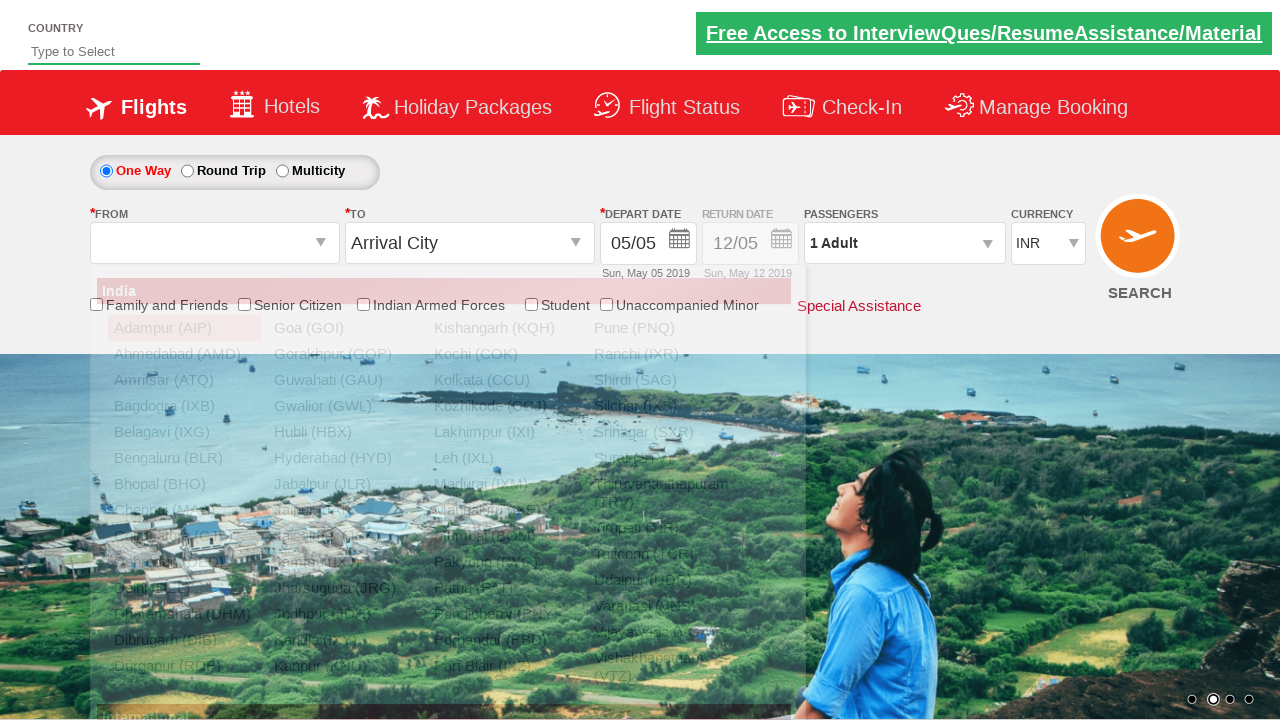

Selected Bangalore (BLR) as the origin city at (184, 458) on xpath=//a[@value='BLR']
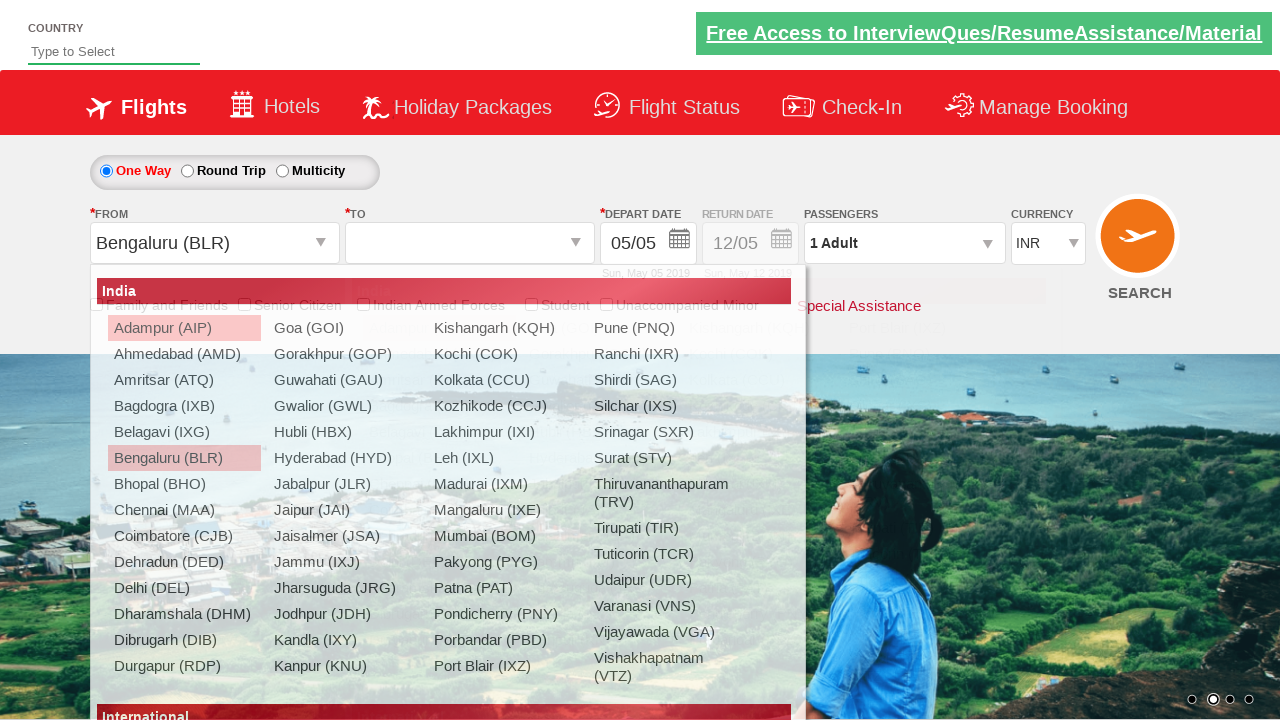

Waited for destination dropdown to update
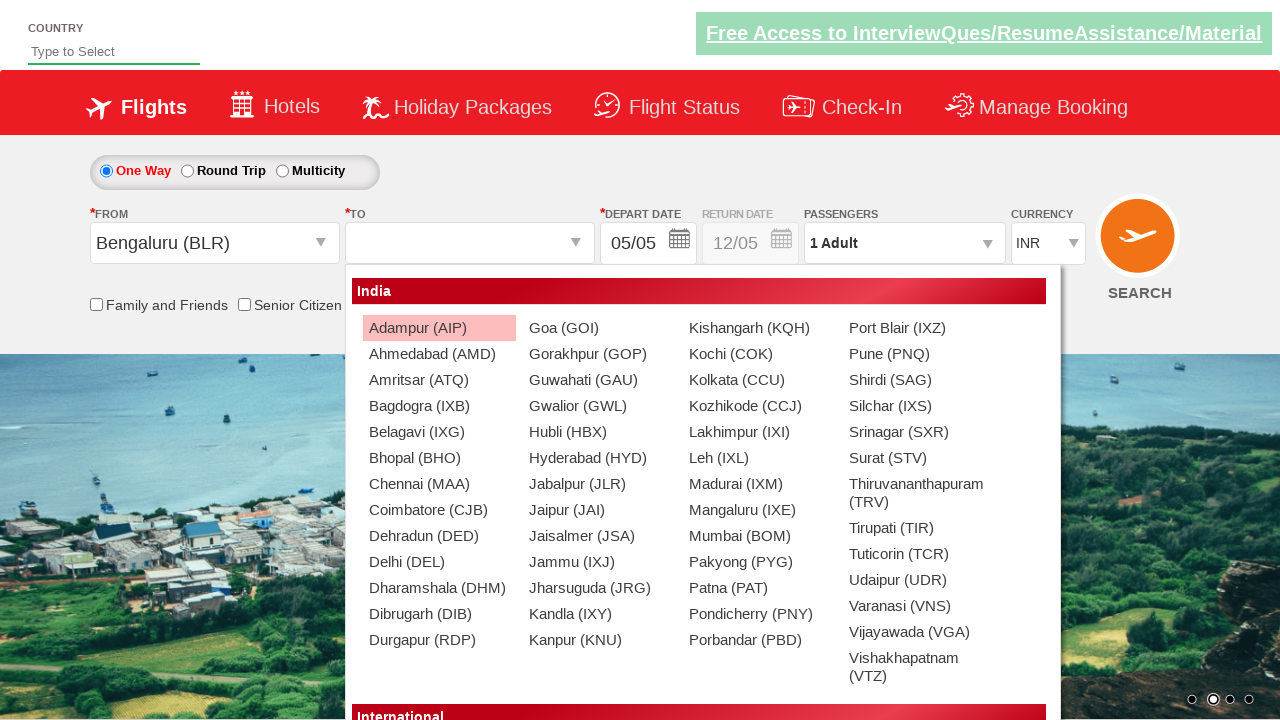

Selected Chennai (MAA) as the destination city at (439, 484) on xpath=//div[@id='ctl00_mainContent_ddl_destinationStation1_CTNR']//a[@value='MAA
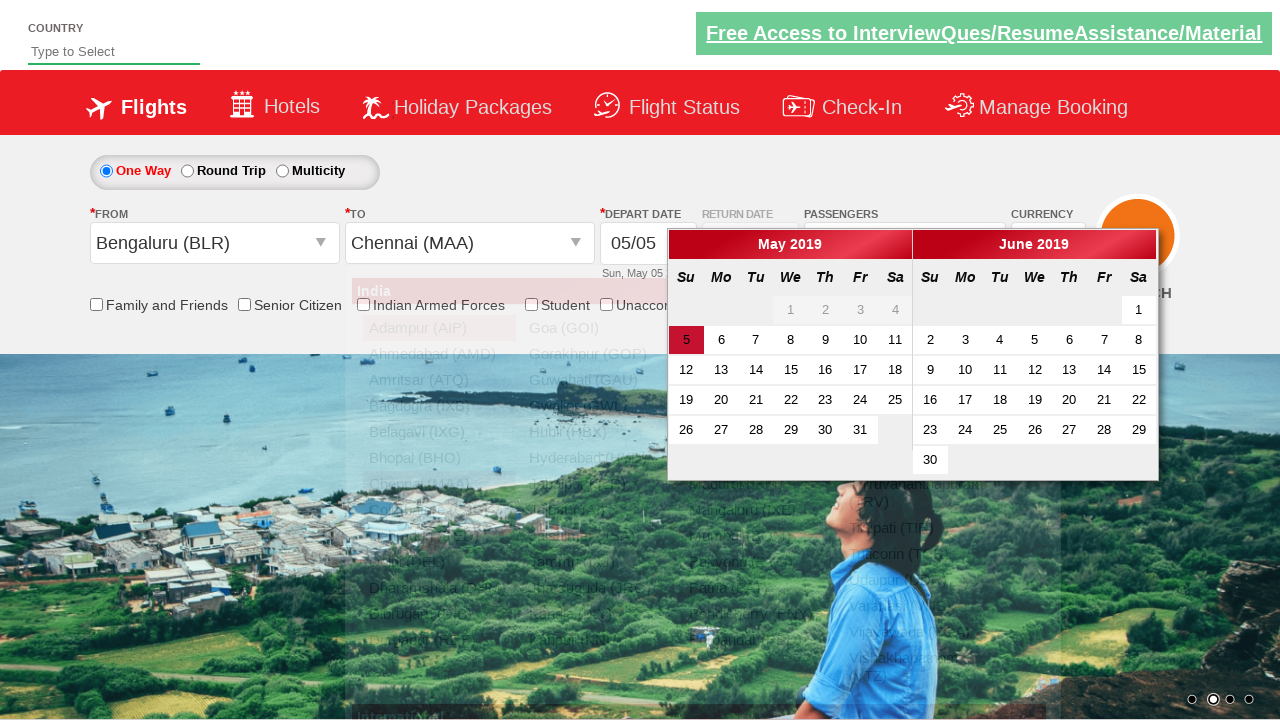

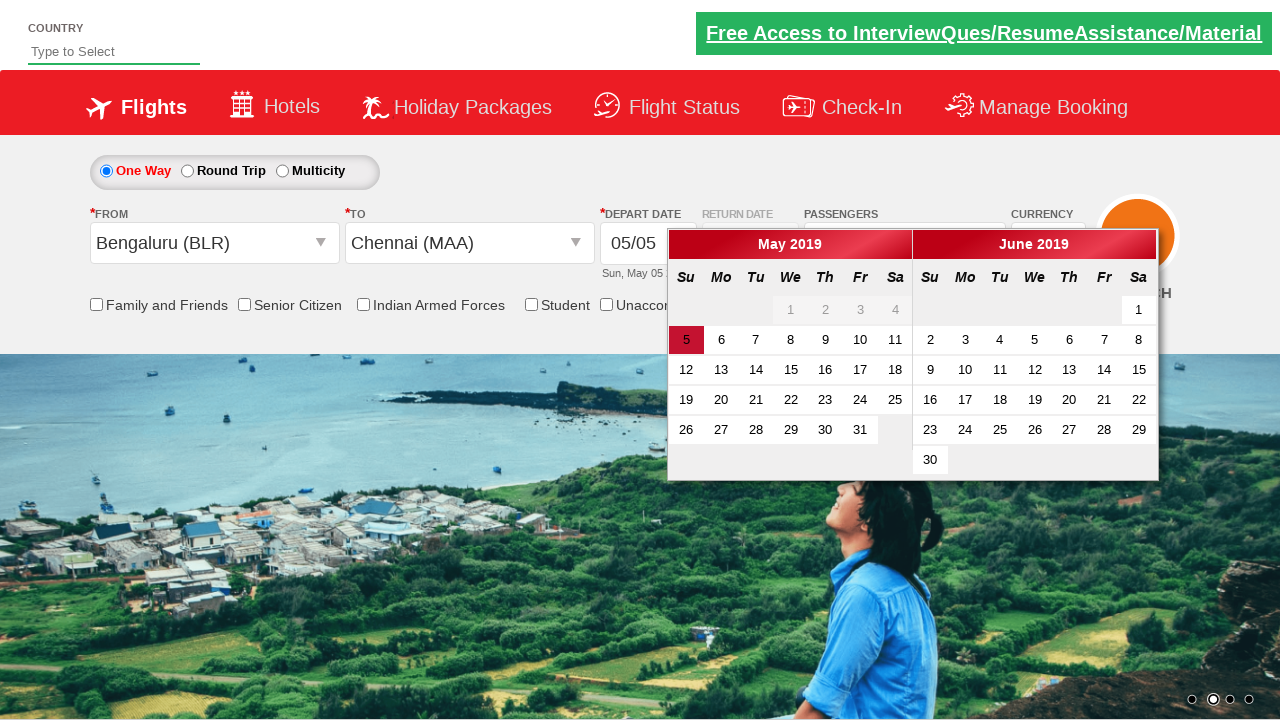